Tests nested frame navigation by clicking on the Nested Frames link and switching through multiple frame levels to access content in the middle frame

Starting URL: https://the-internet.herokuapp.com/

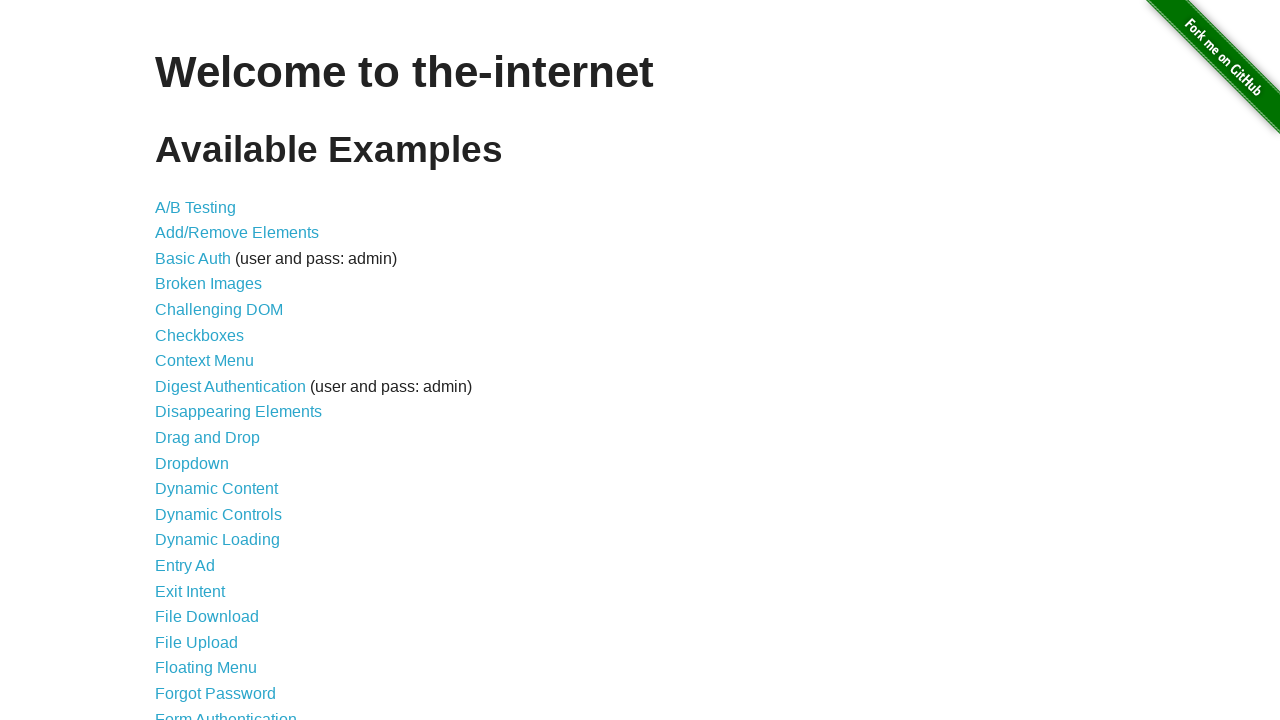

Clicked on Nested Frames link at (210, 395) on text=Nested Frames
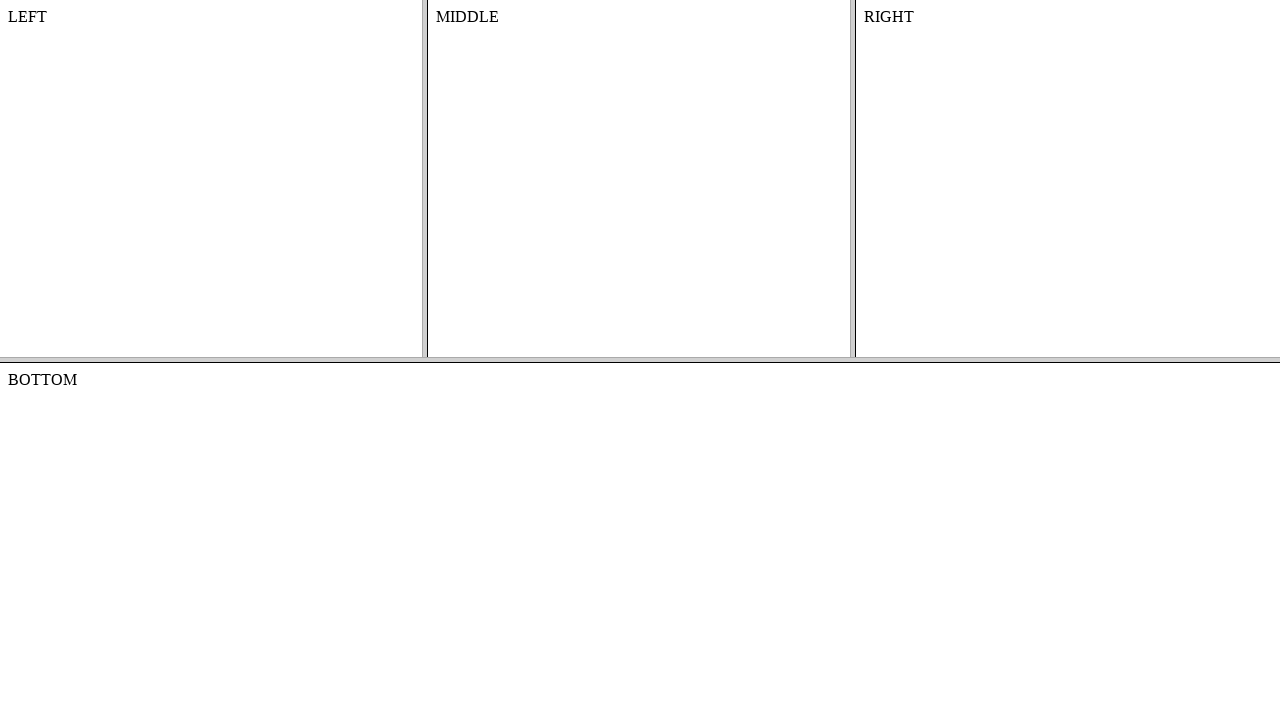

Located top frame
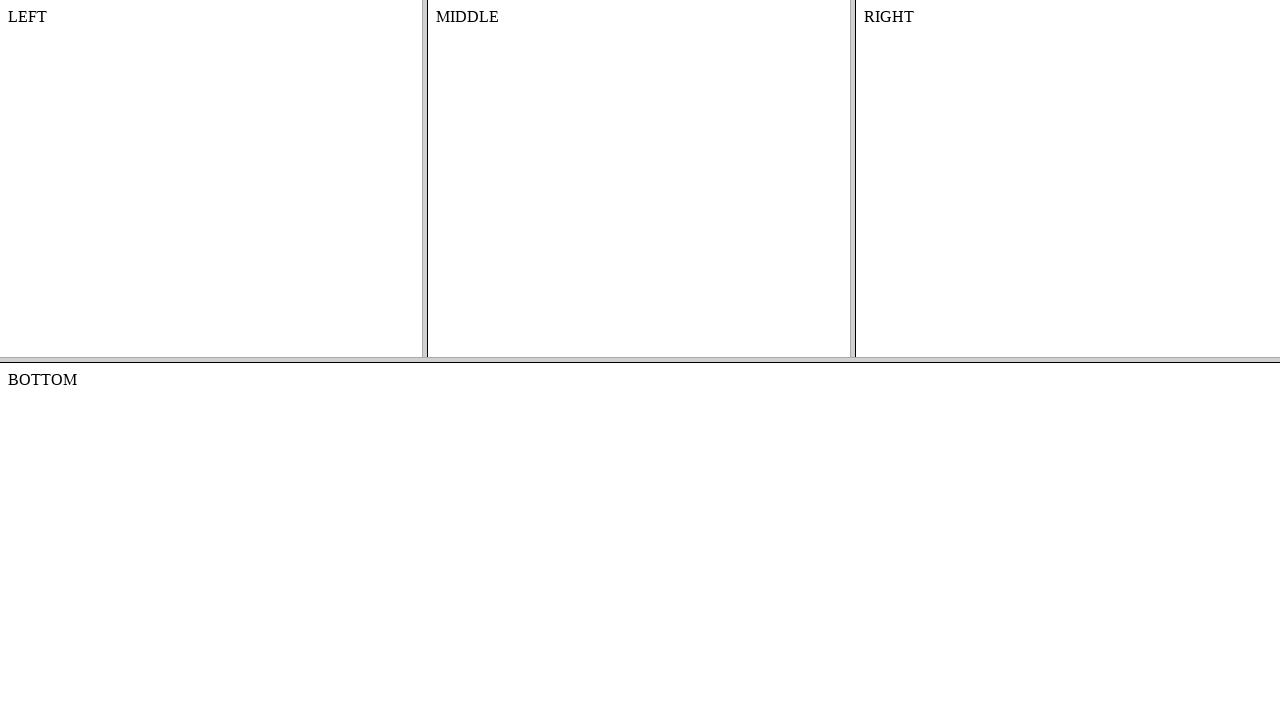

Located middle frame within top frame
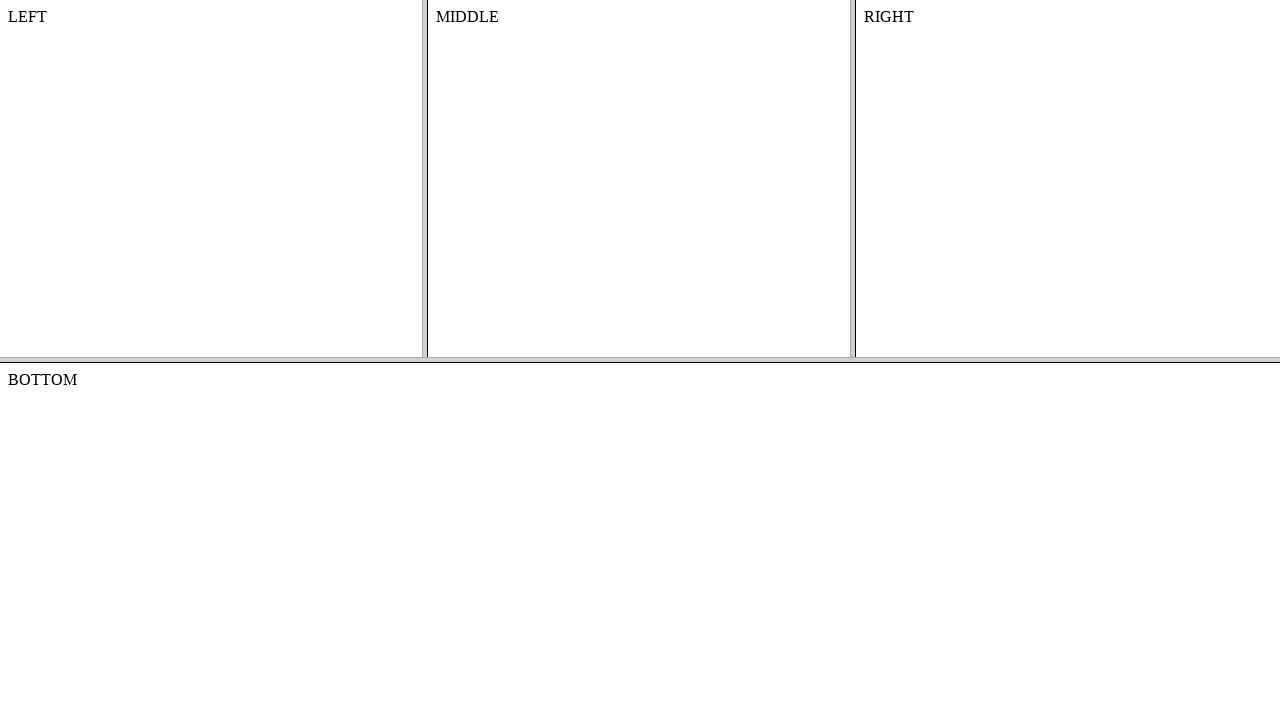

Retrieved text from middle frame content: MIDDLE
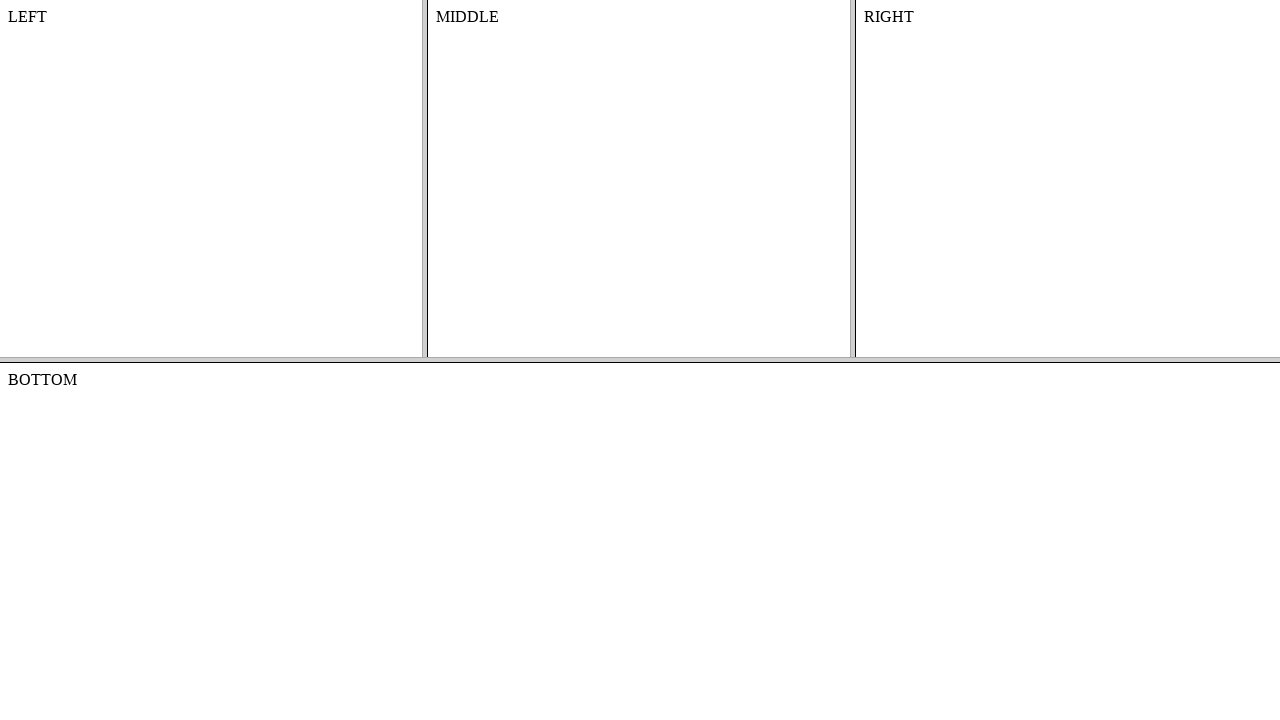

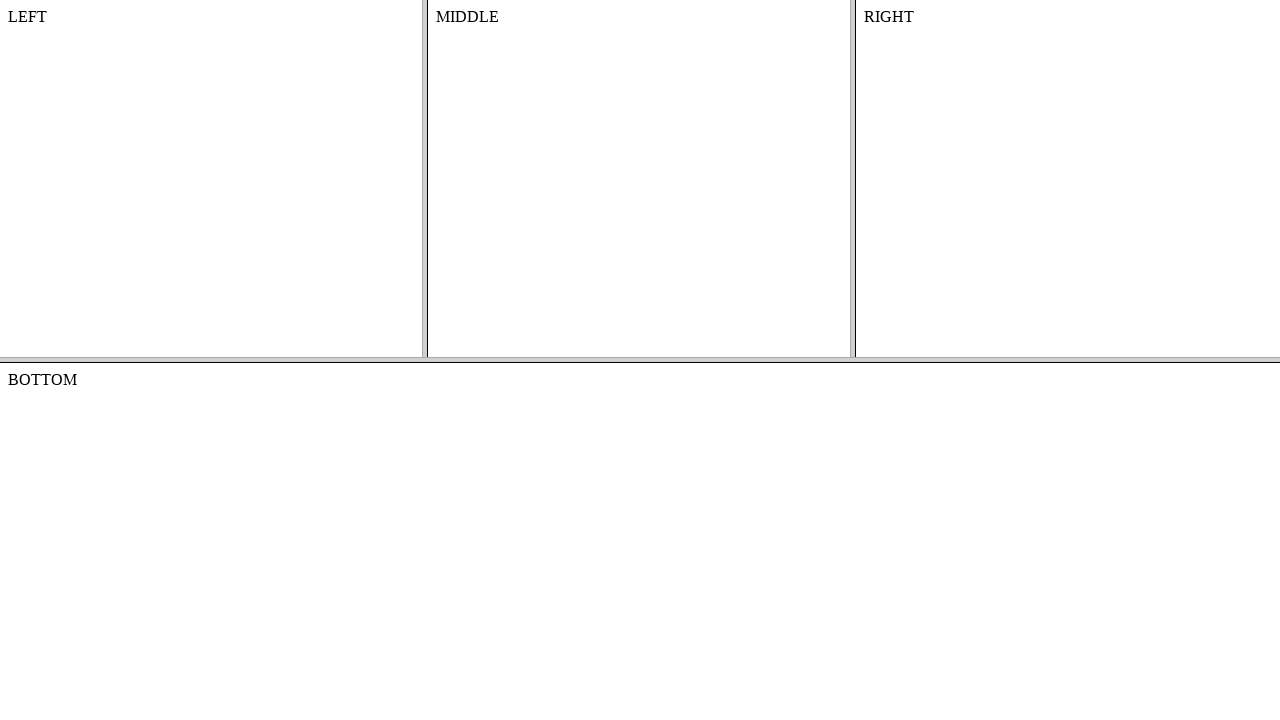